Tests drag and drop functionality by dragging an element to an alternative drop zone

Starting URL: https://v1.training-support.net/selenium/drag-drop

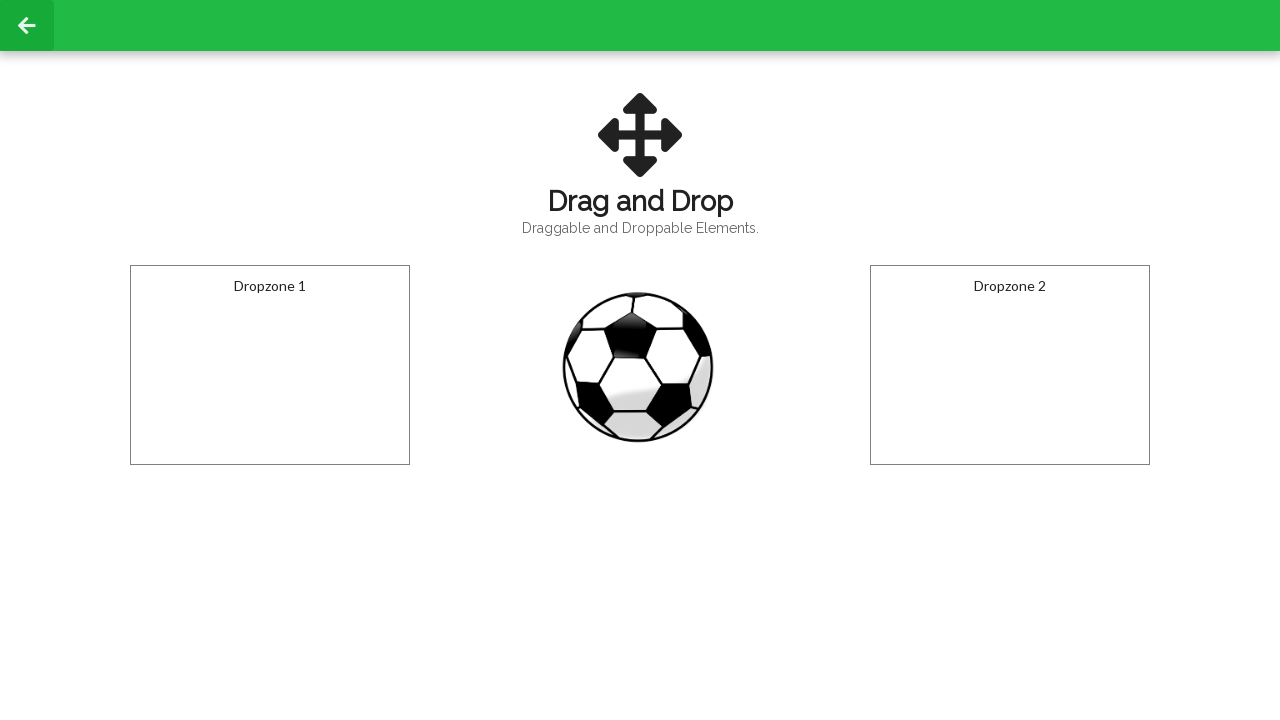

Navigated to drag and drop training page
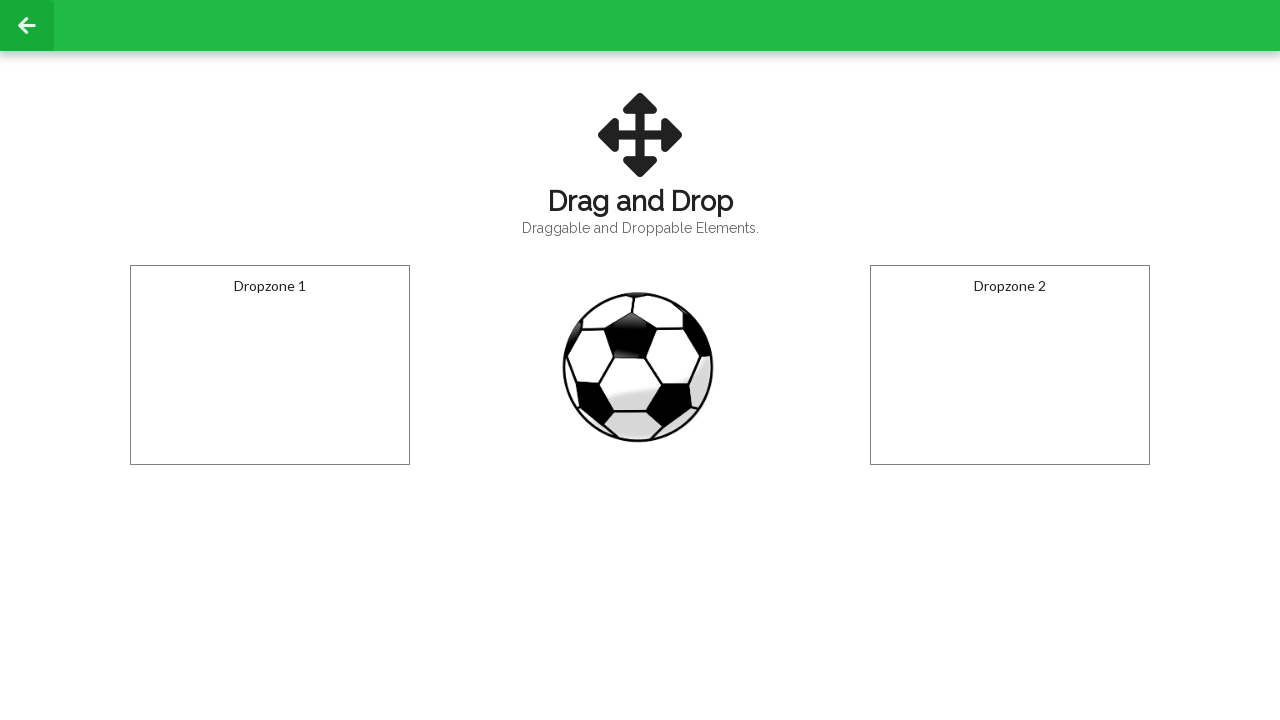

Dragged draggable element to alternative drop zone (#dropzone2) at (1010, 365)
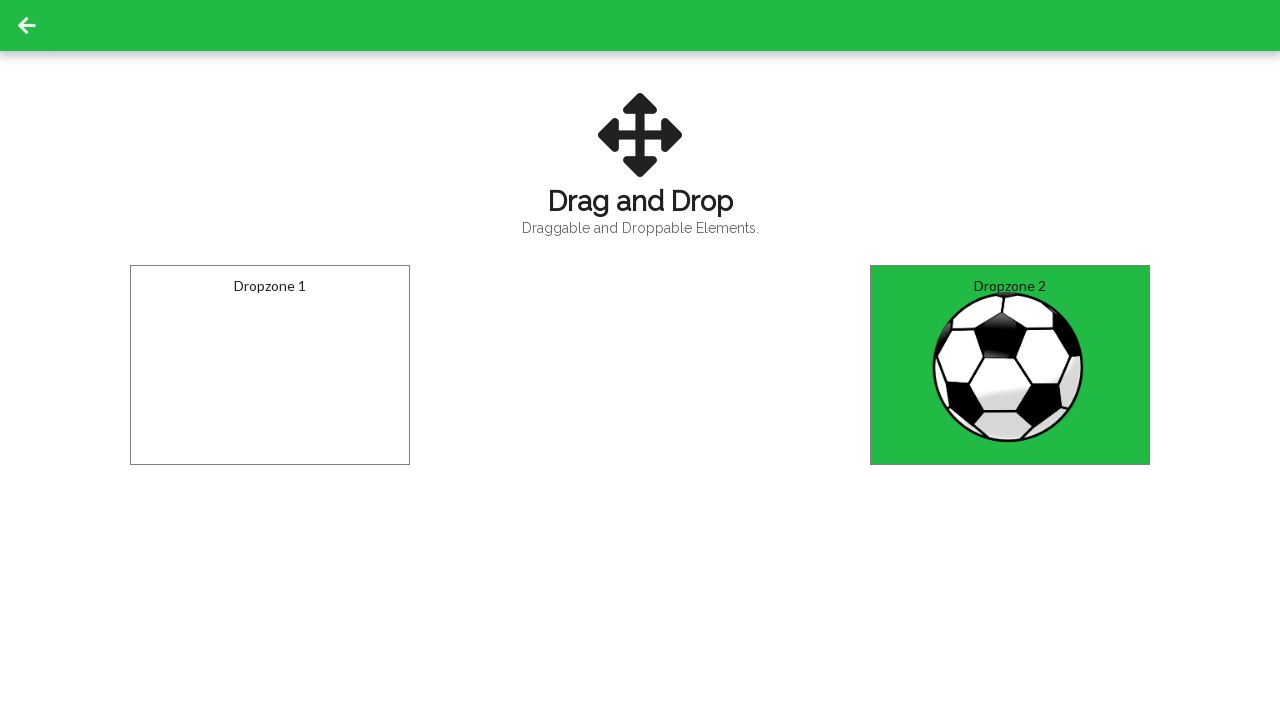

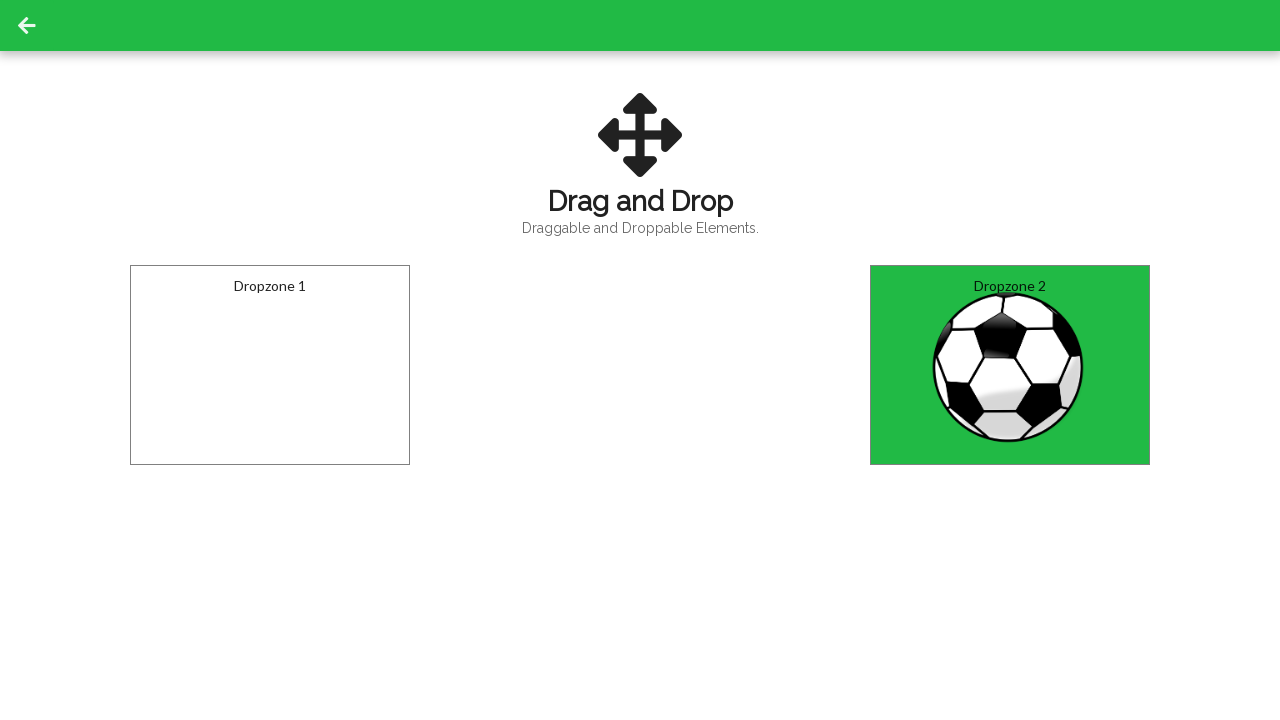